Tests the search functionality on Python.org by entering "pycon" in the search field and submitting the search form (duplicate test with different assertion)

Starting URL: http://www.python.org

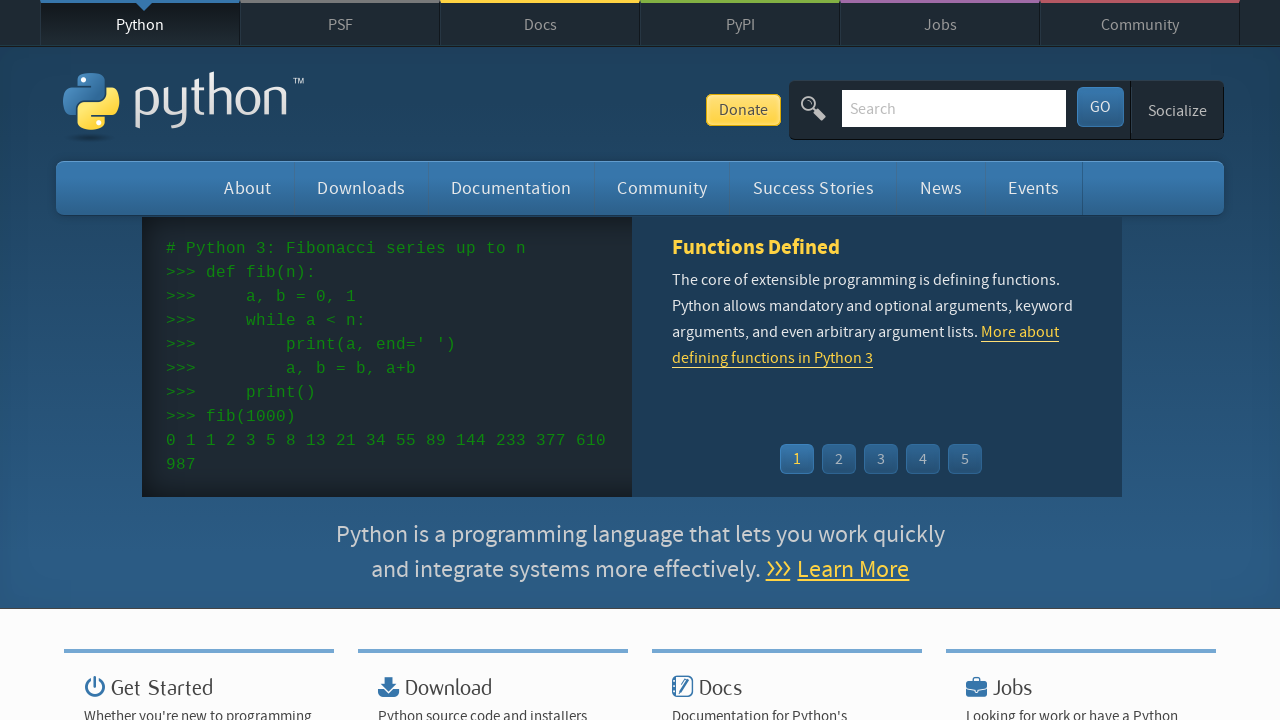

Cleared the search field on input[name='q']
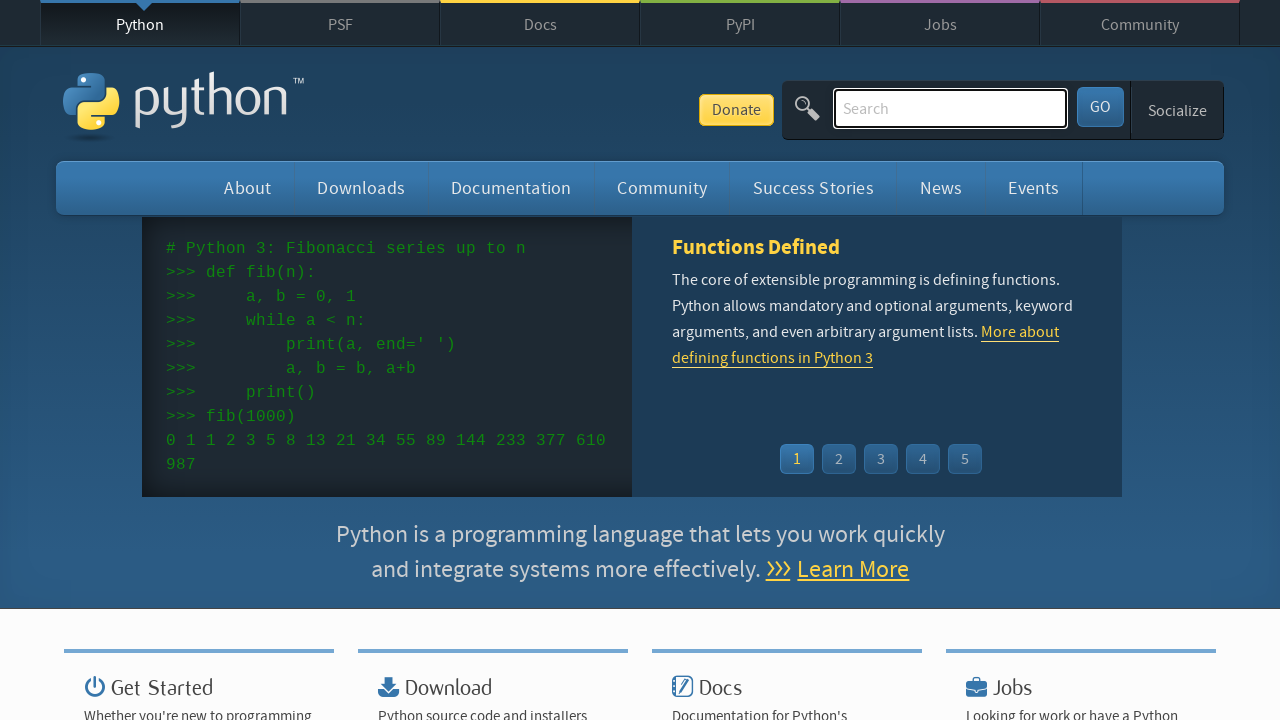

Filled search field with 'pycon' on input[name='q']
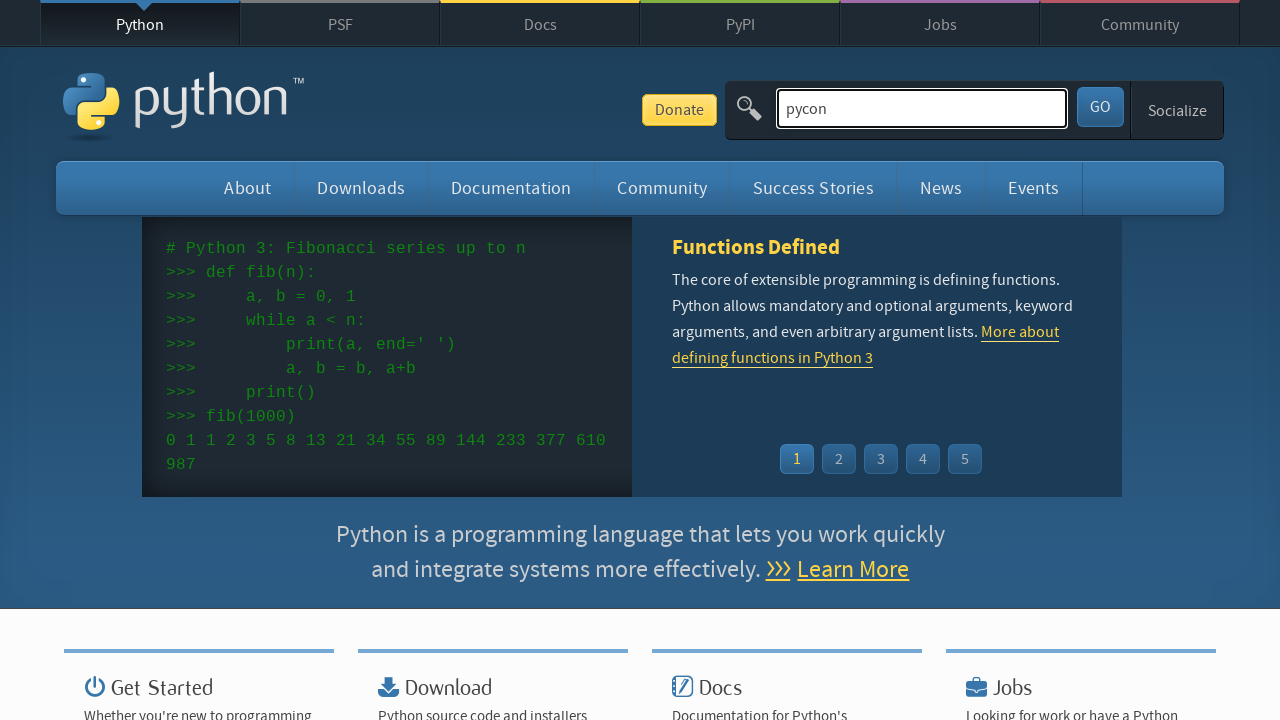

Submitted search form by pressing Enter on input[name='q']
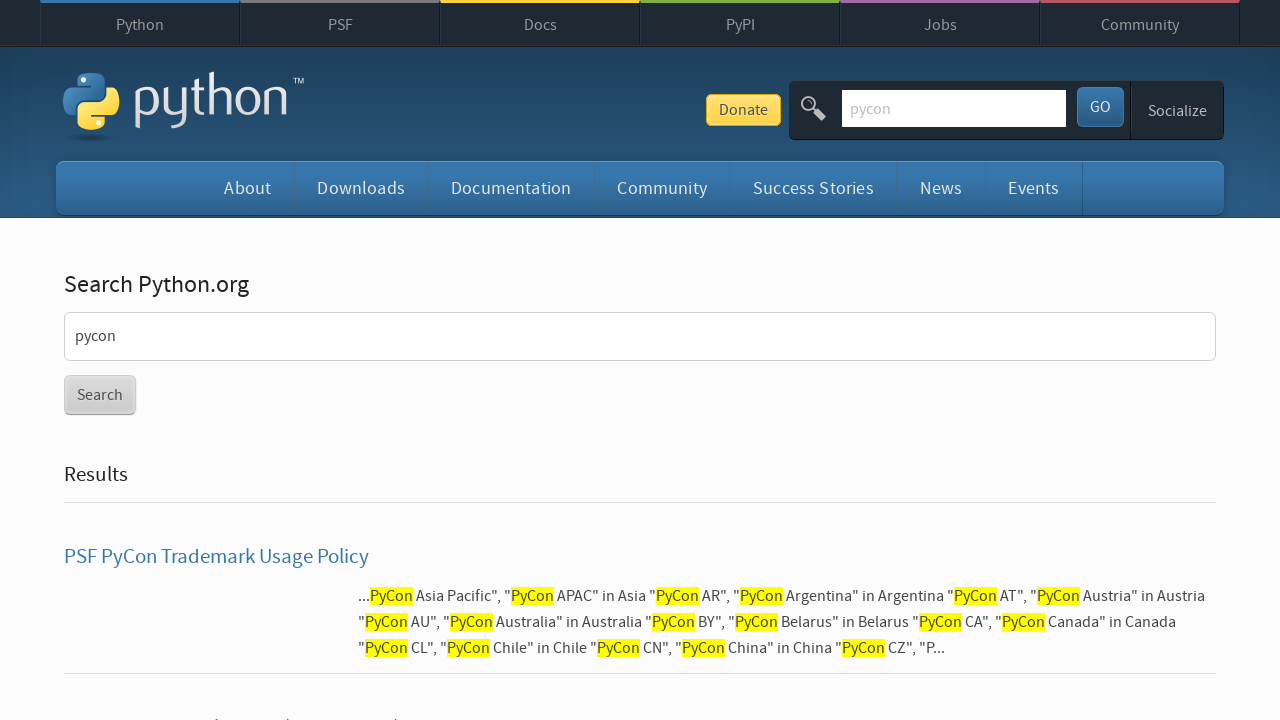

Waited for network idle state - search results loaded
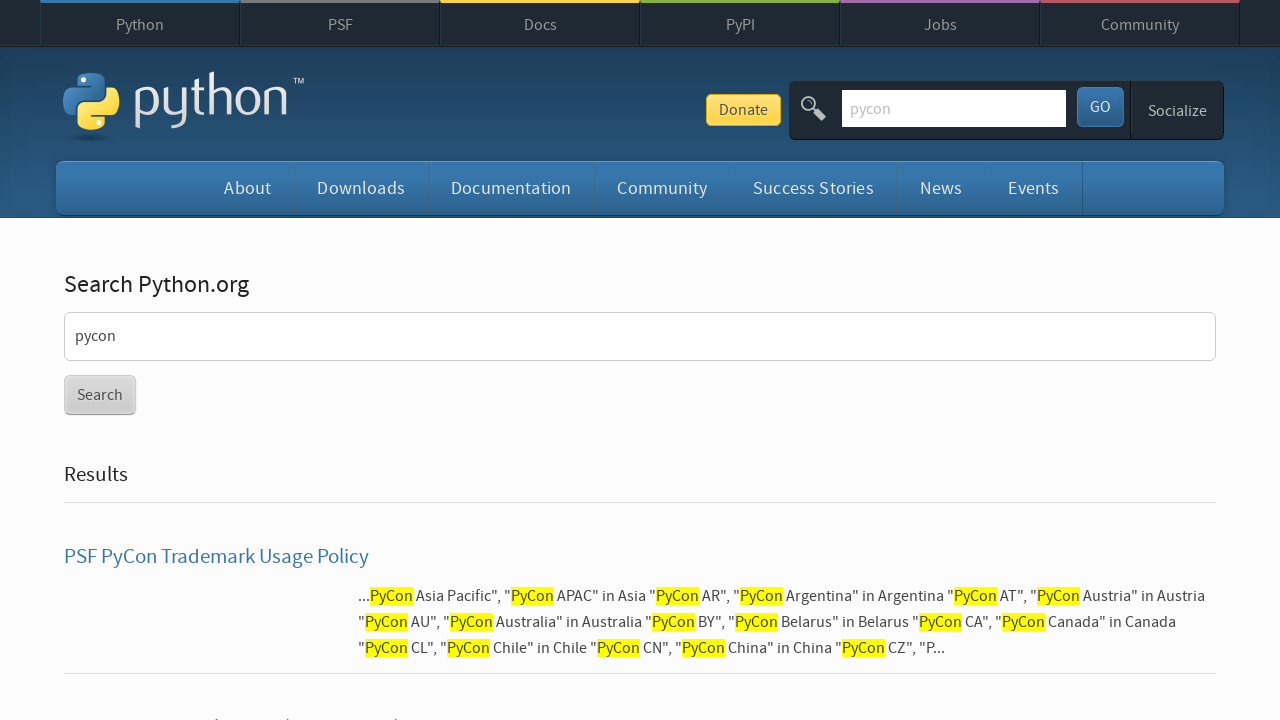

Verified that 'No results found' message is not present in search results
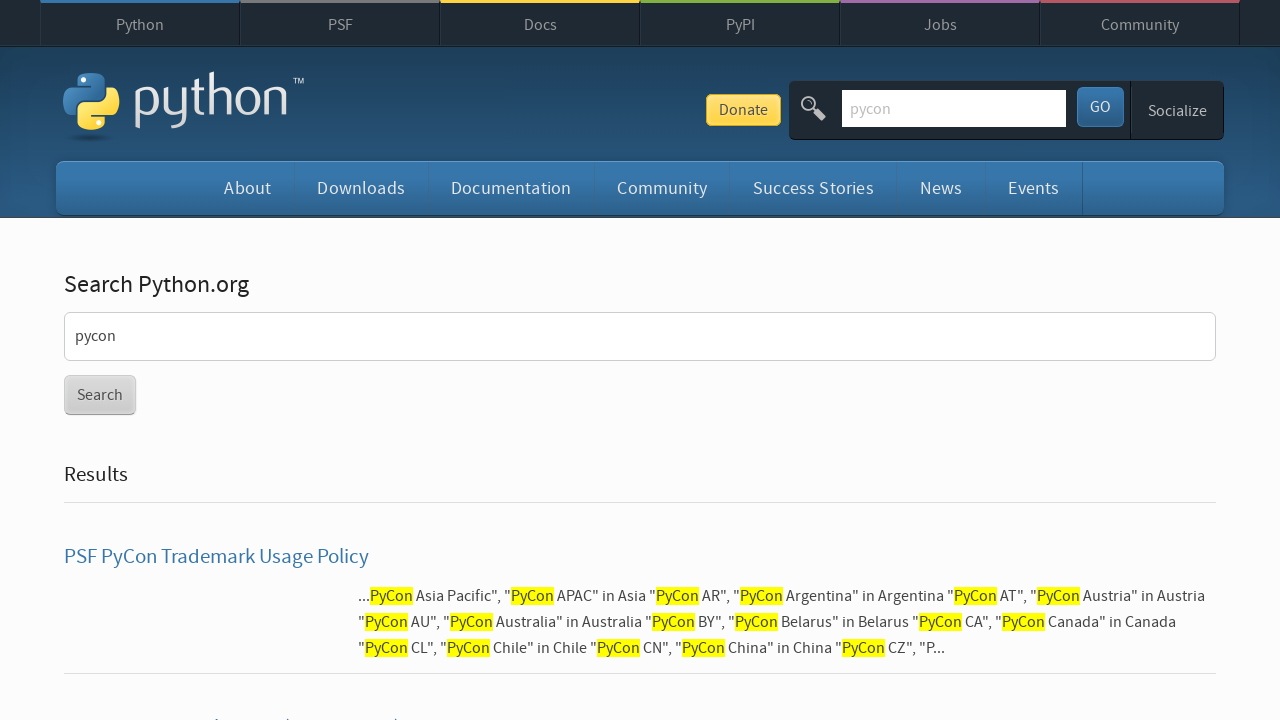

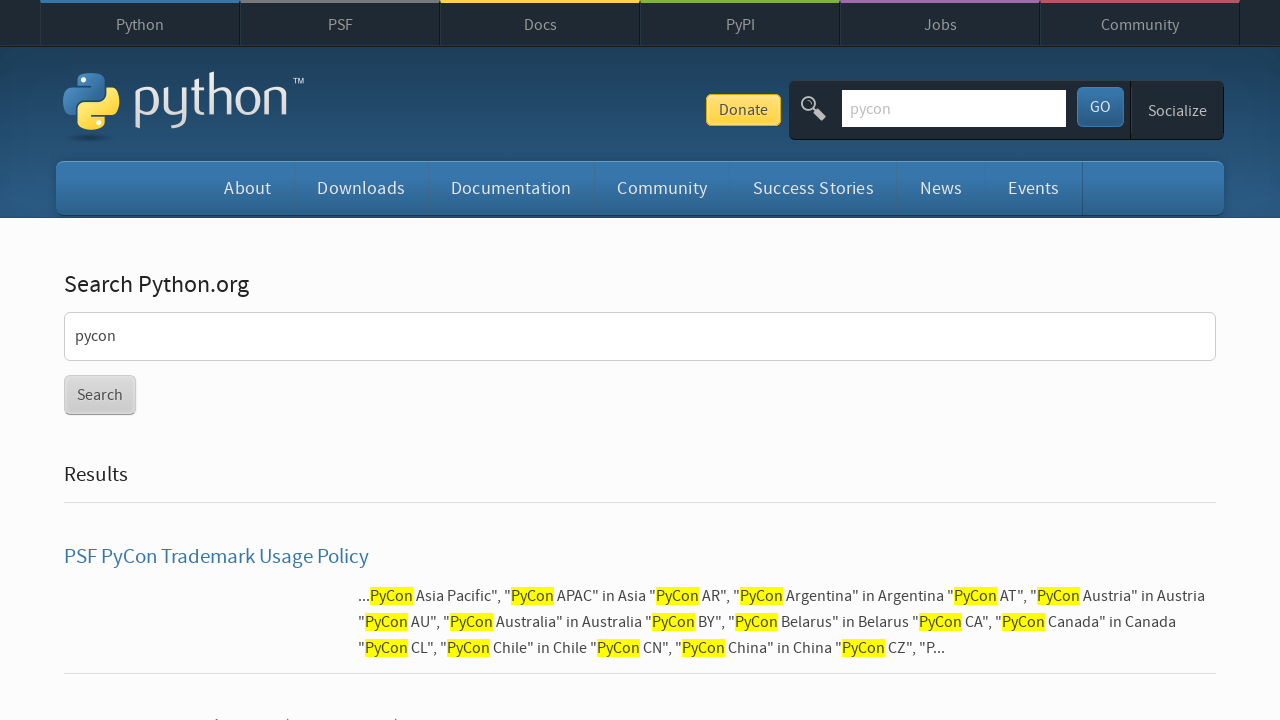